Tests password recovery form by entering an email and submitting to verify confirmation message

Starting URL: https://qa-practice.netlify.app/recover-password

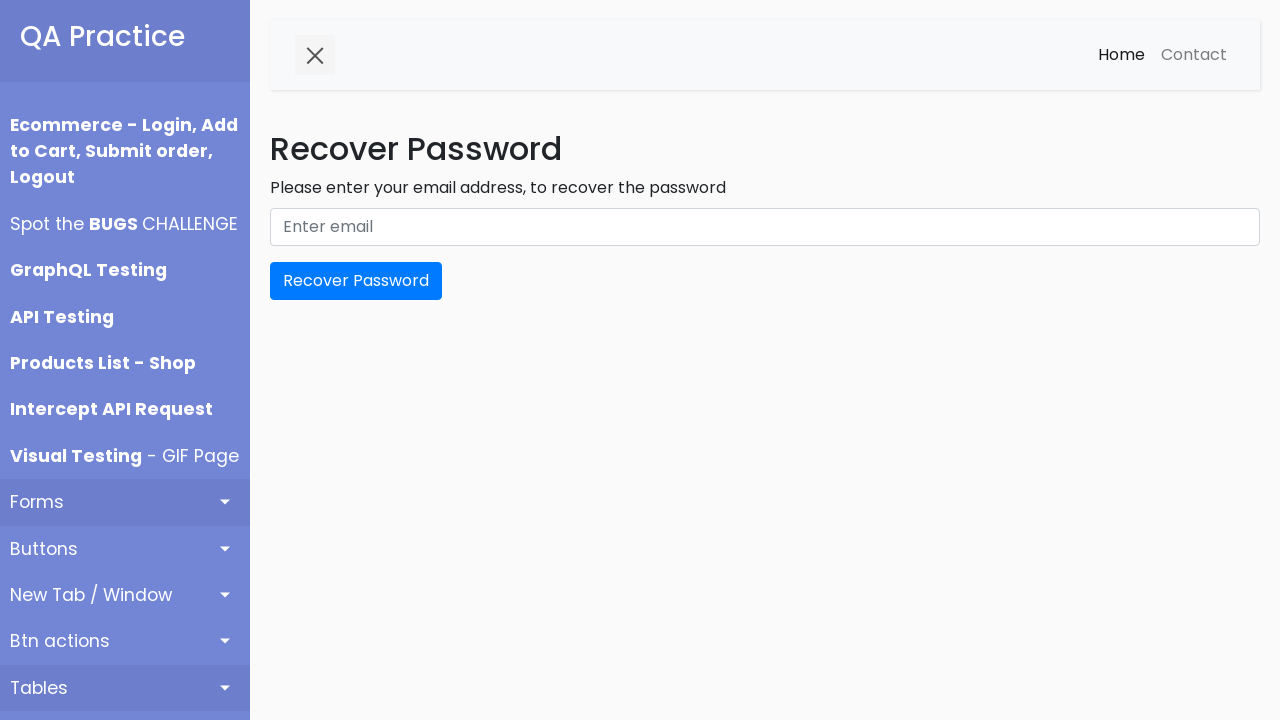

Filled email field with 'testuser2024@gmail.com' on #email
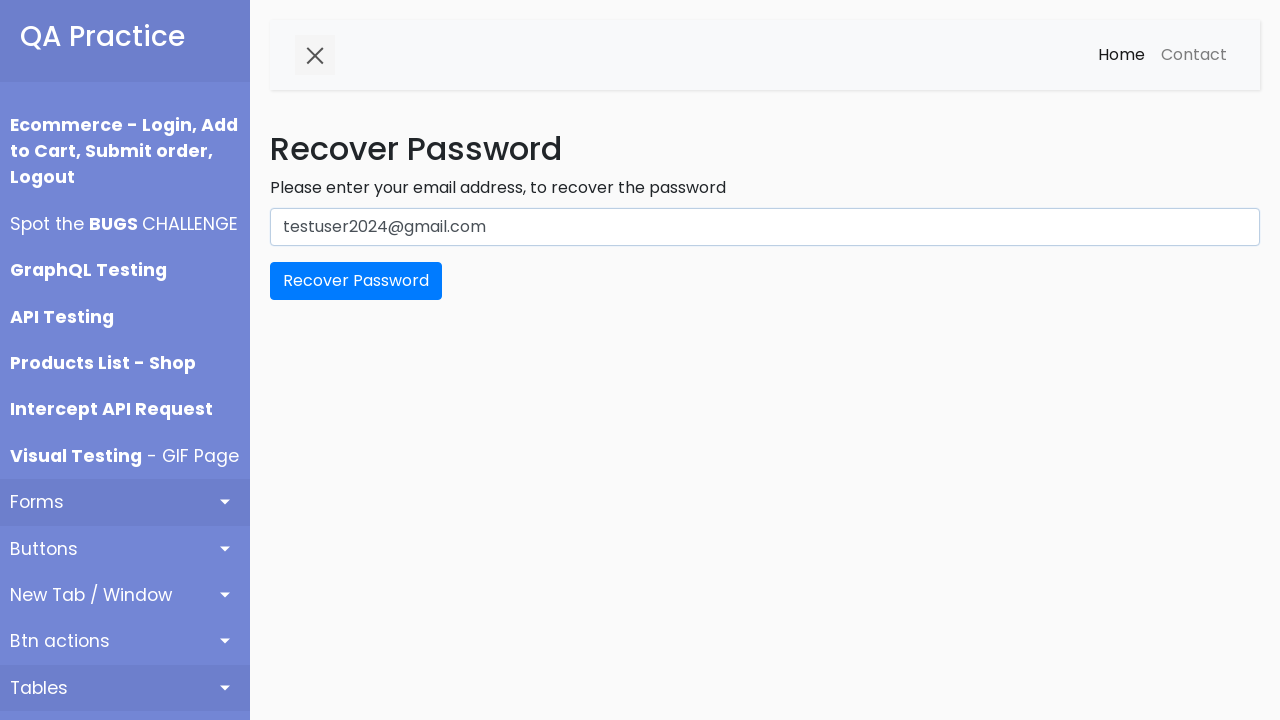

Clicked submit button to recover password at (356, 281) on button[type='submit']
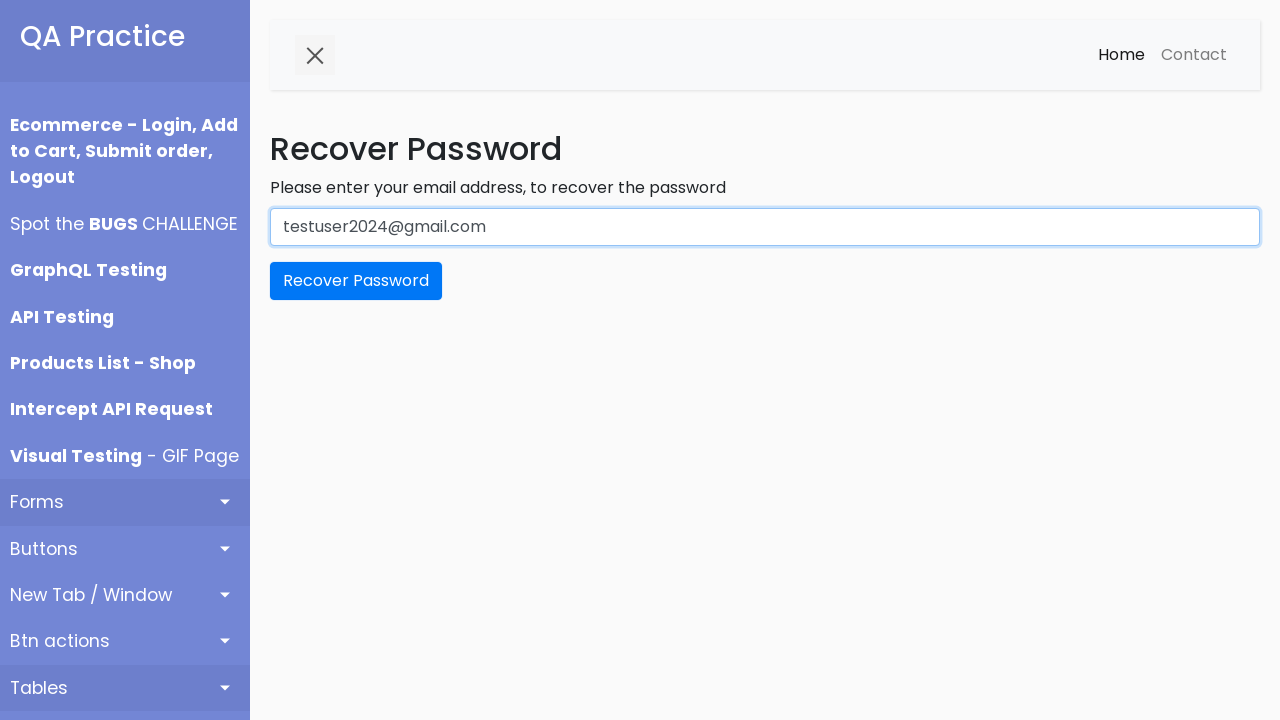

Password recovery confirmation message loaded
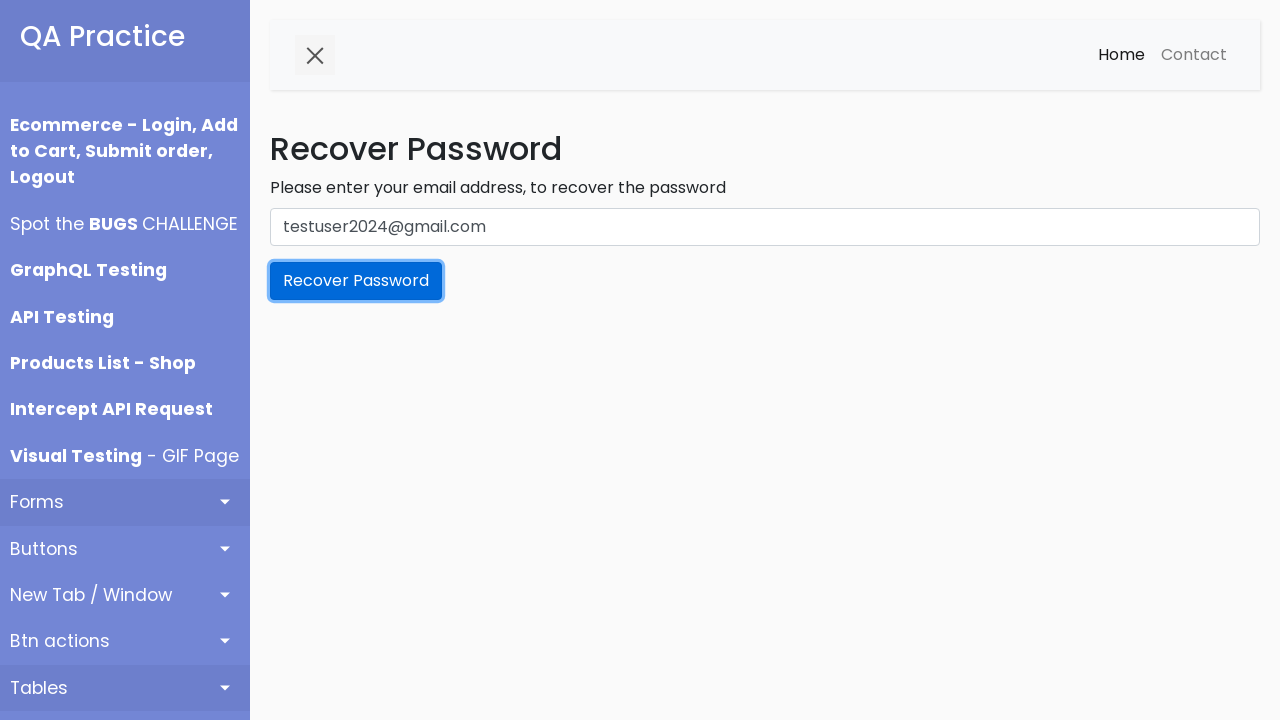

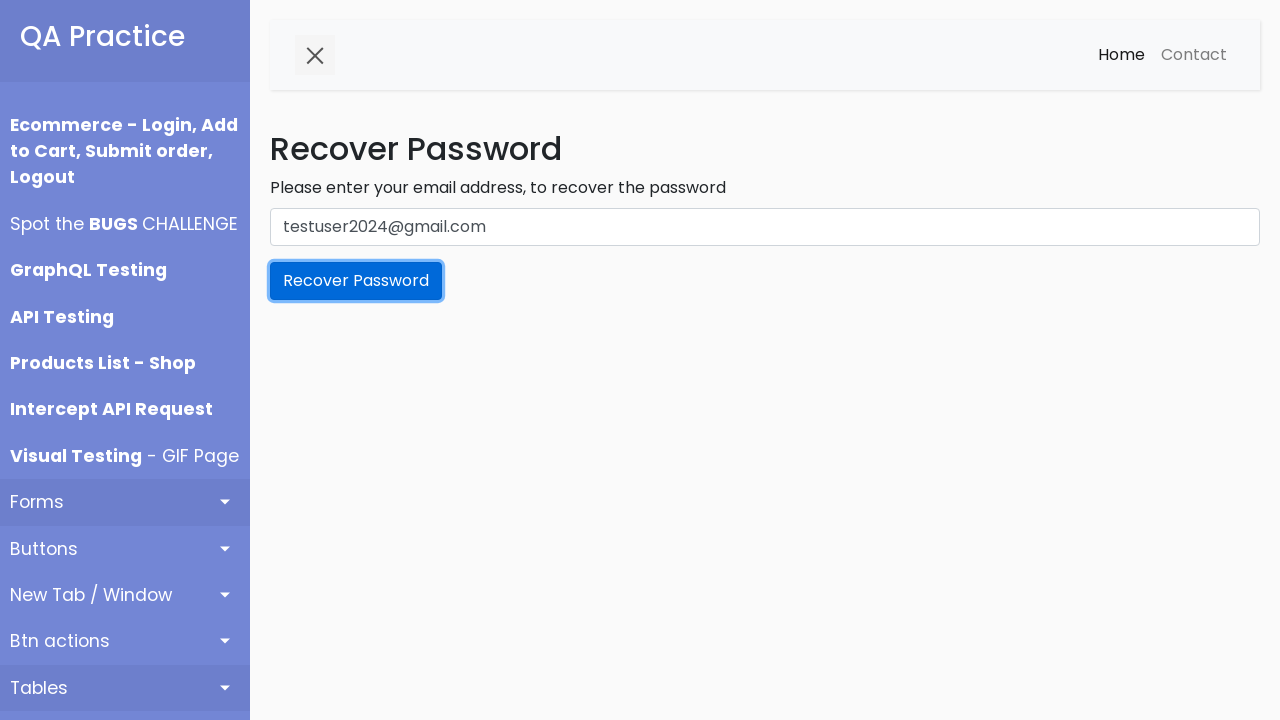